Tests keyboard key press functionality by sending the SPACE key to an element and then using ActionChains to send the TAB key, verifying that each key press is detected and displayed correctly on the page.

Starting URL: http://the-internet.herokuapp.com/key_presses

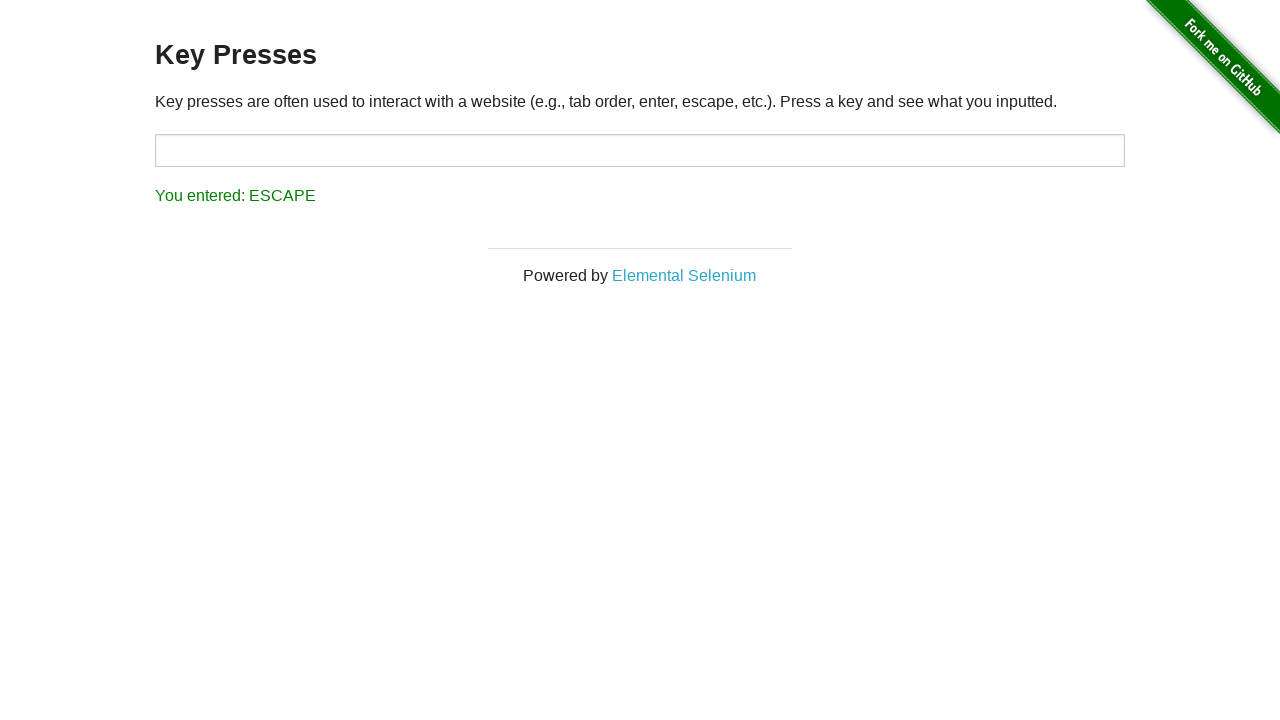

Pressed SPACE key on example element on .example
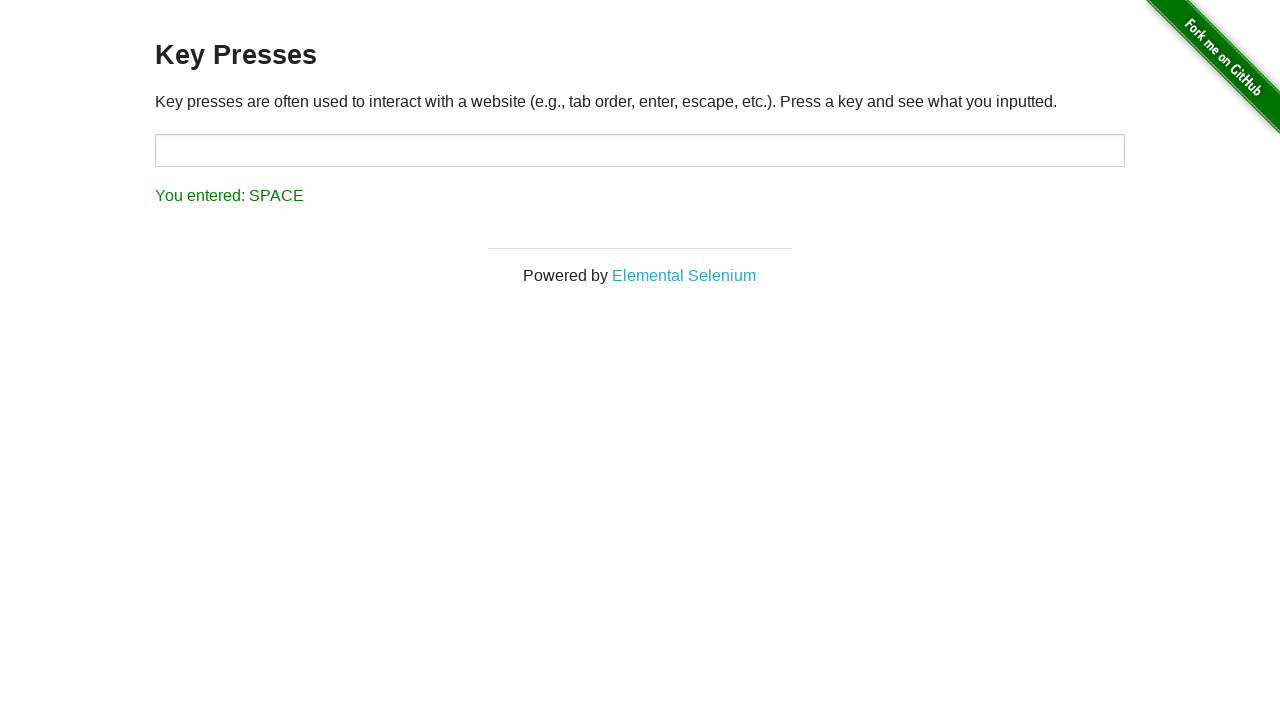

Result element loaded after SPACE key press
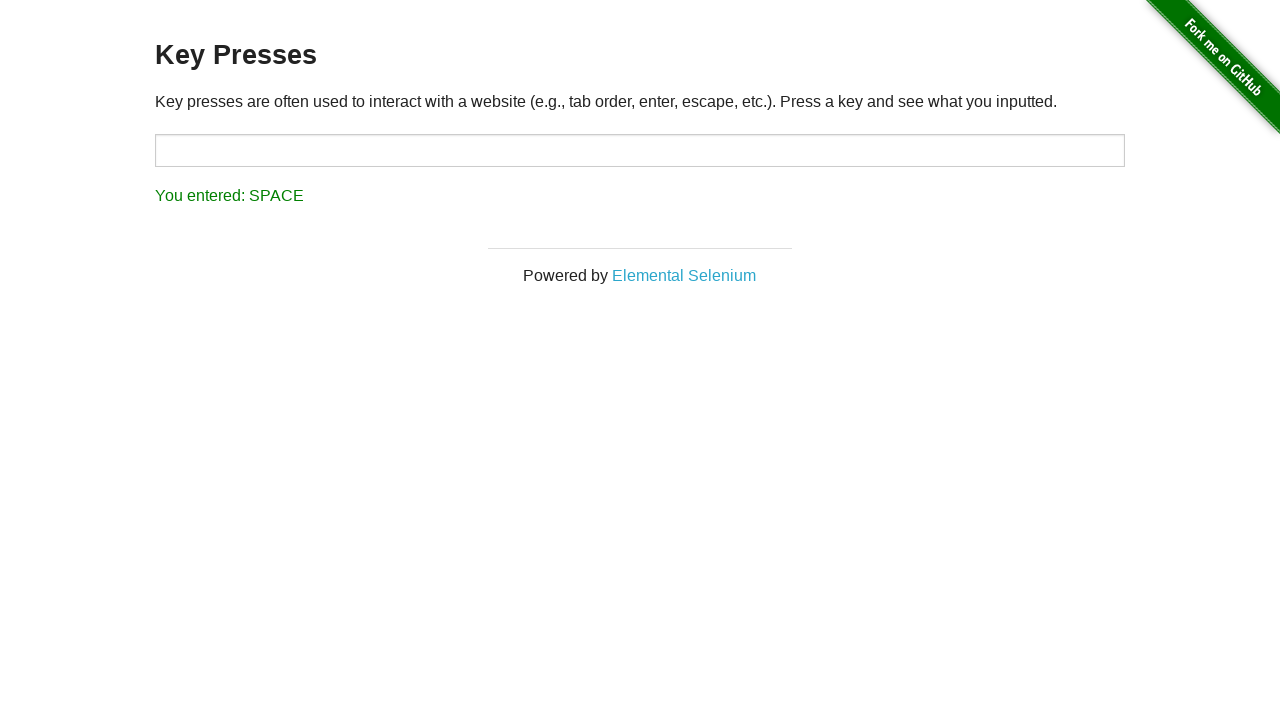

Verified SPACE key was detected and displayed correctly
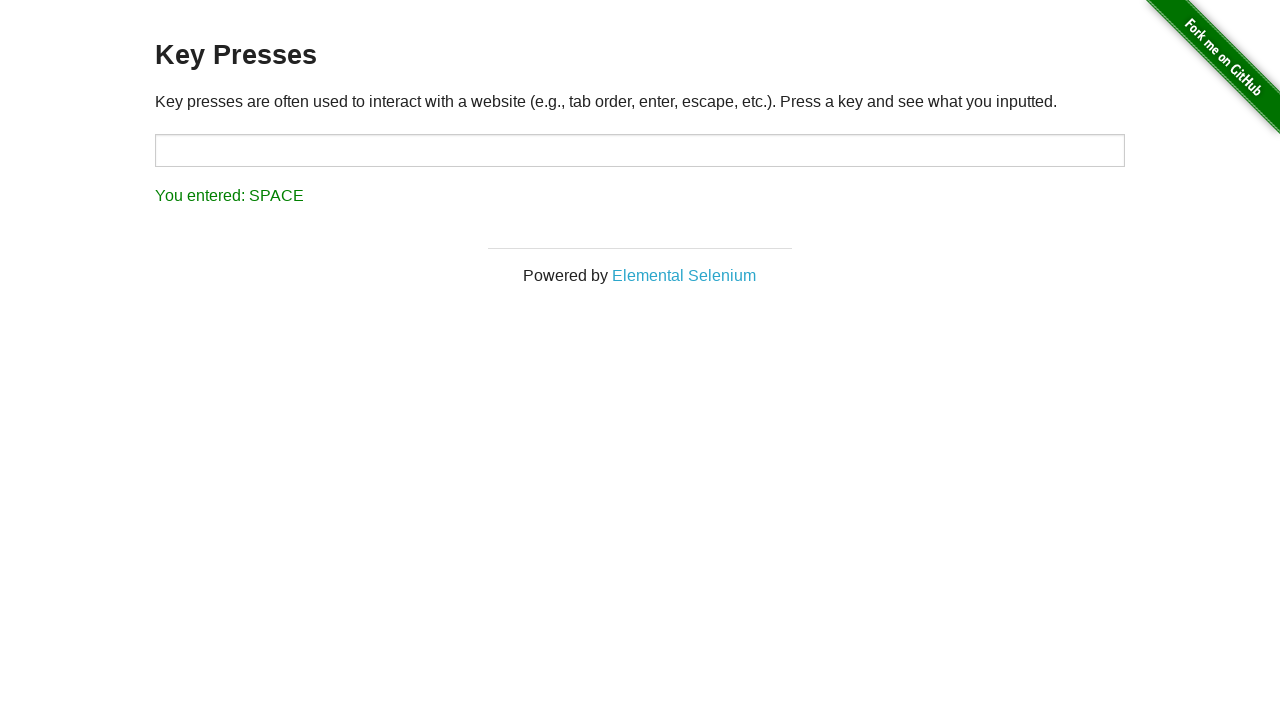

Pressed TAB key using keyboard
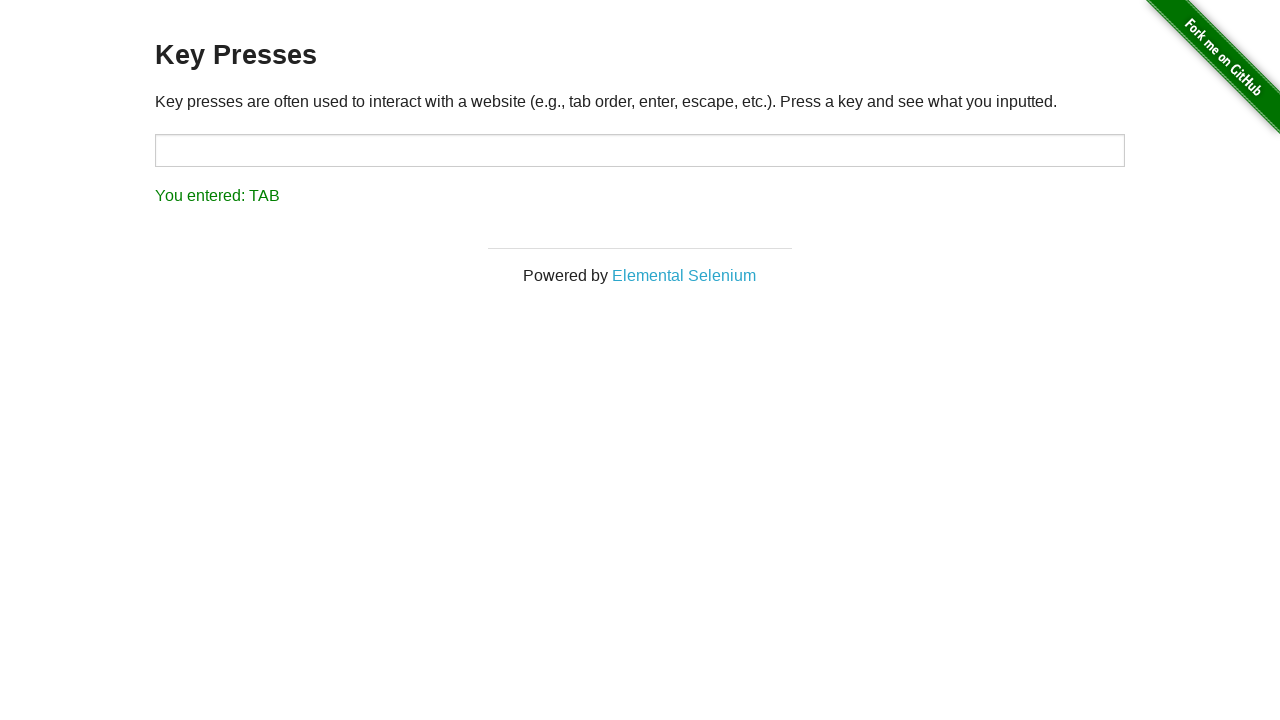

Verified TAB key was detected and displayed correctly
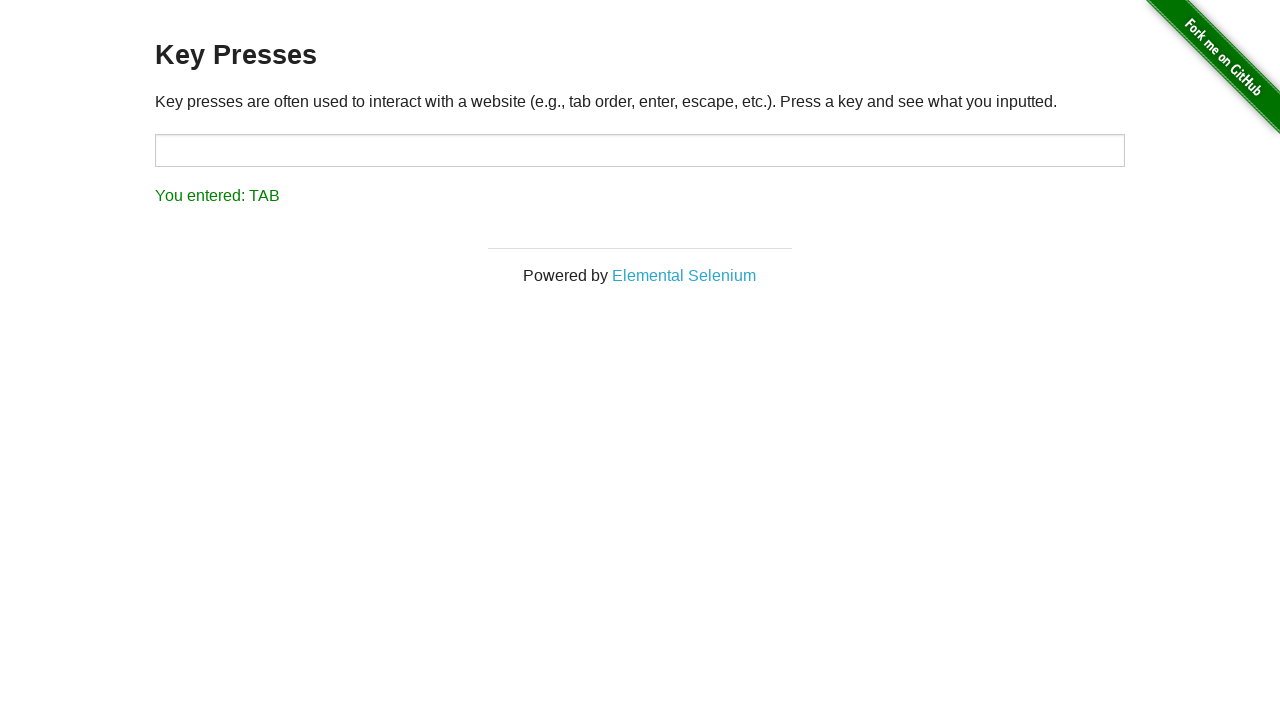

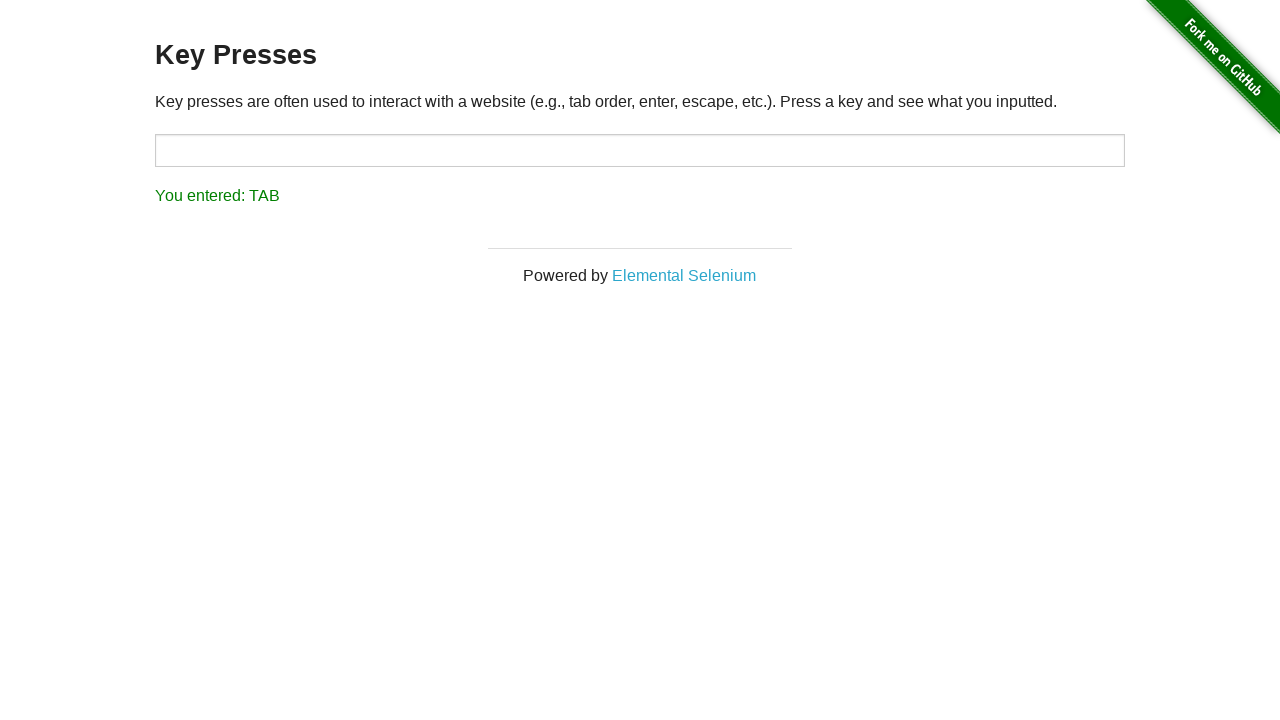